Tests navigation from homepage to About section by clicking the About menu link and verifying the URL changes to the about page.

Starting URL: https://atid.store/

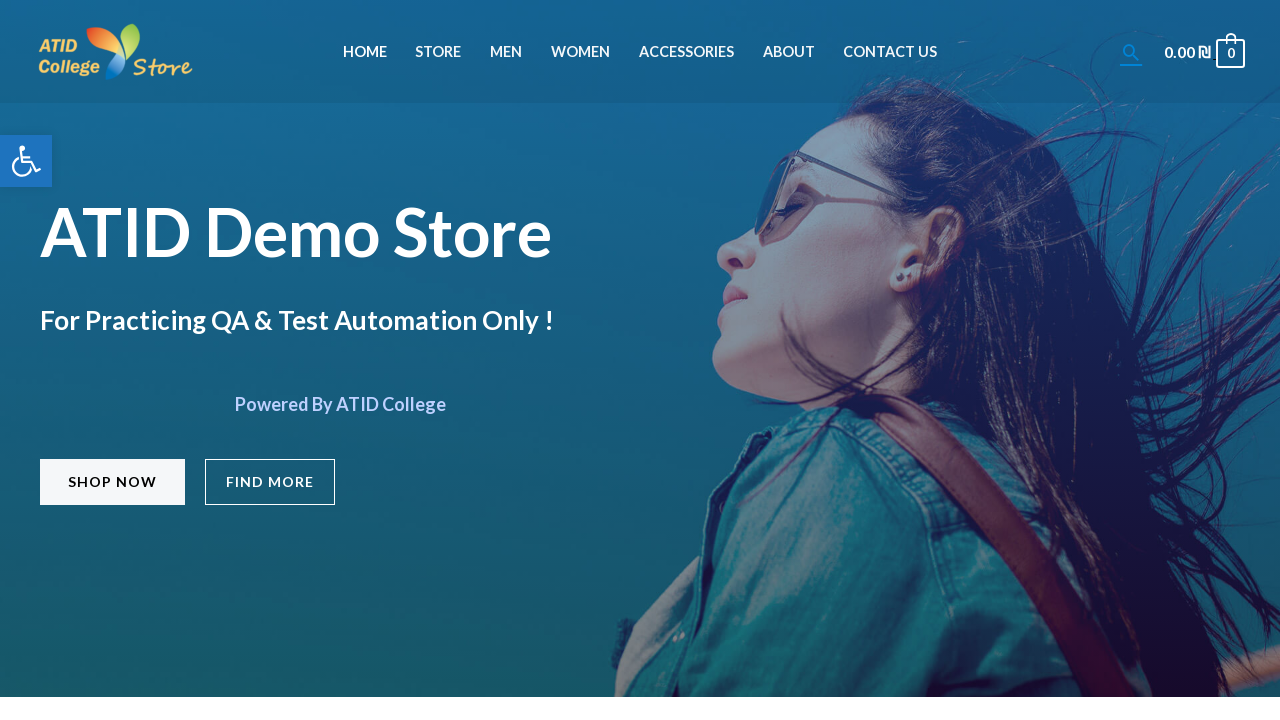

Set viewport size to 1052x666
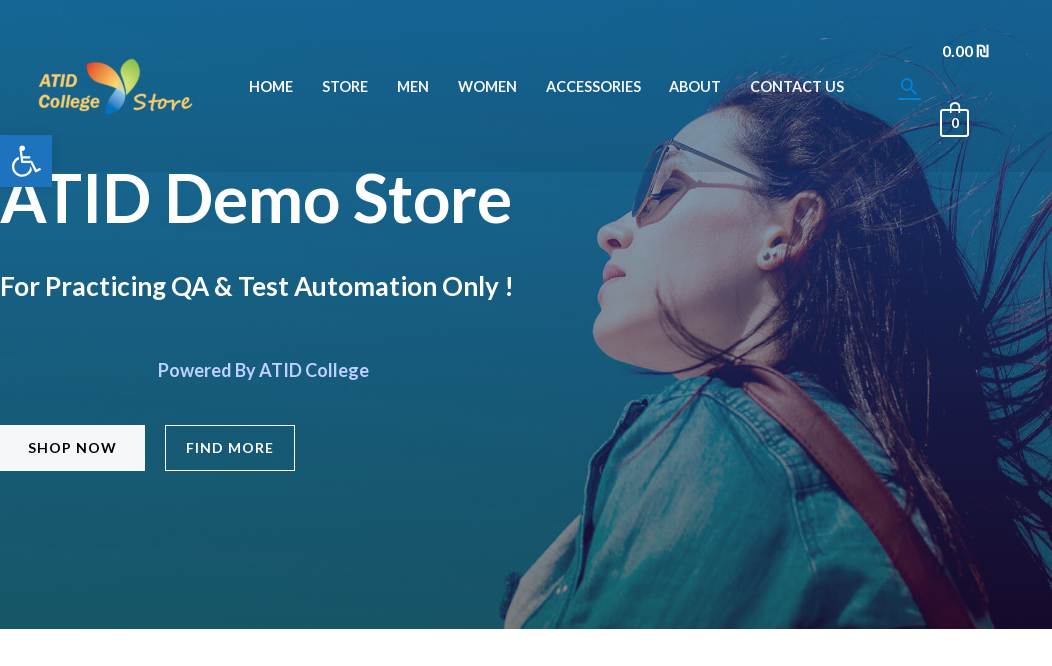

Clicked About menu link at (695, 86) on a:has-text('About')
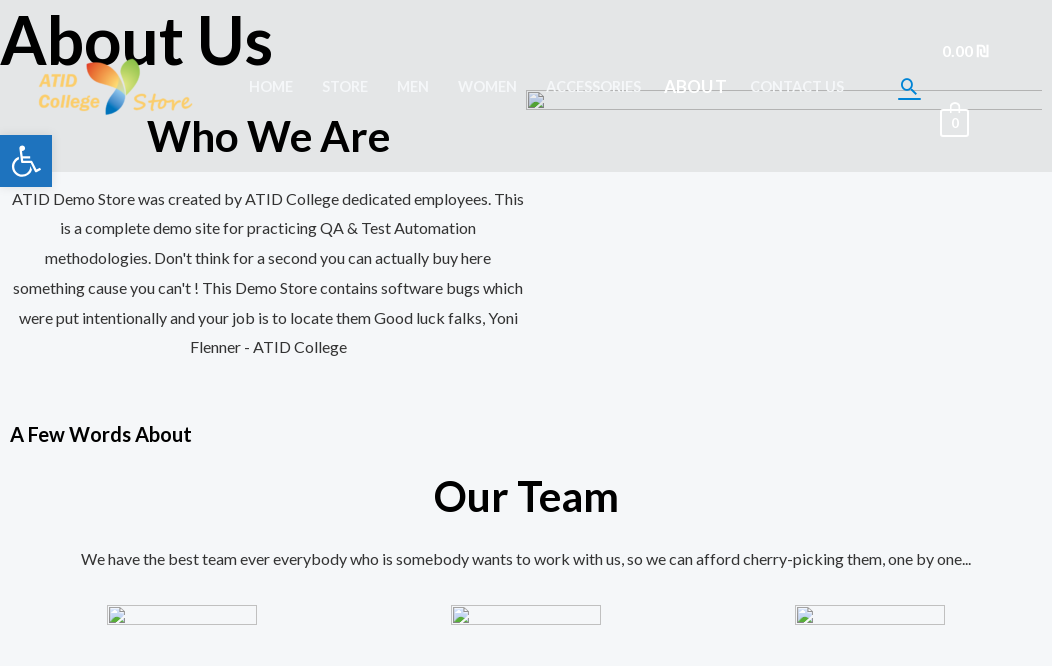

Verified navigation to About page (URL: https://atid.store/about/)
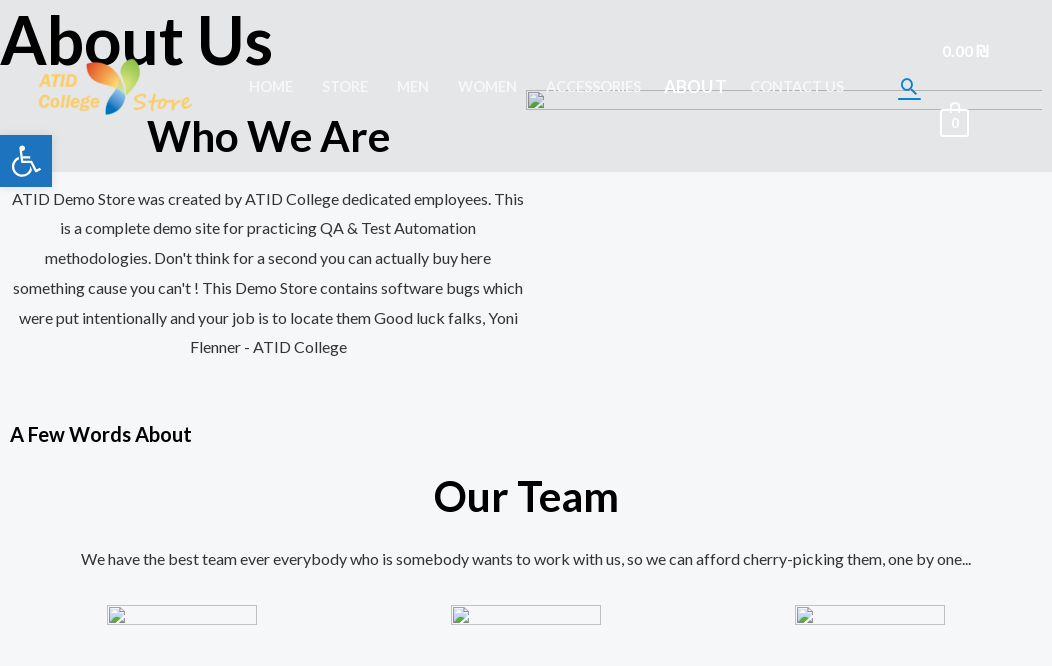

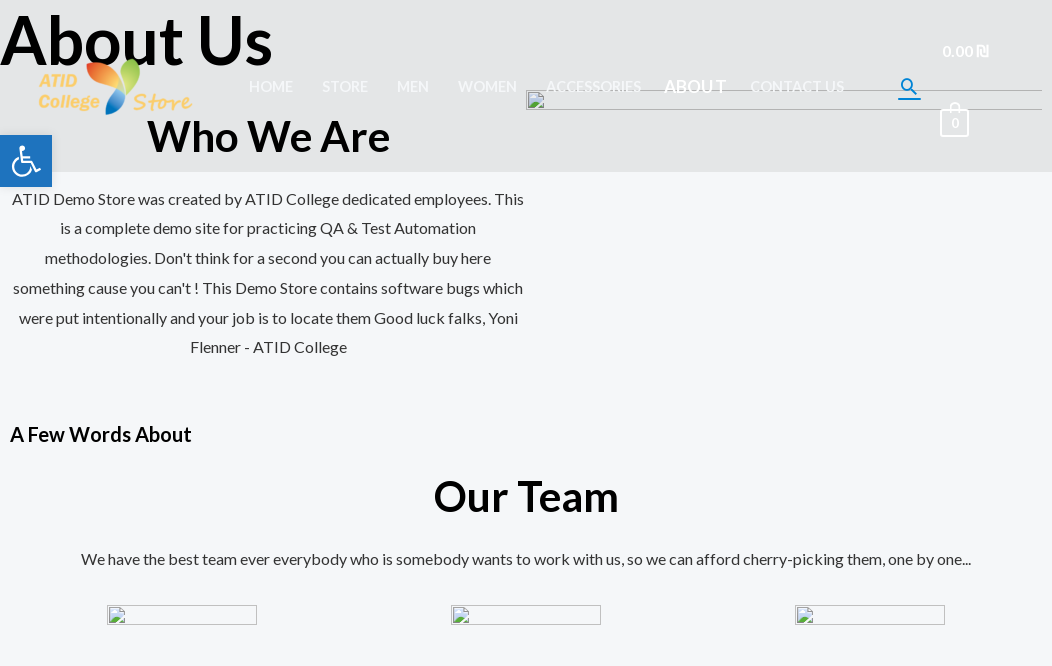